Tests opening a new browser tab by navigating to a page, opening a new tab, navigating to a different URL in the new tab, and verifying two tabs are open.

Starting URL: https://the-internet.herokuapp.com/windows

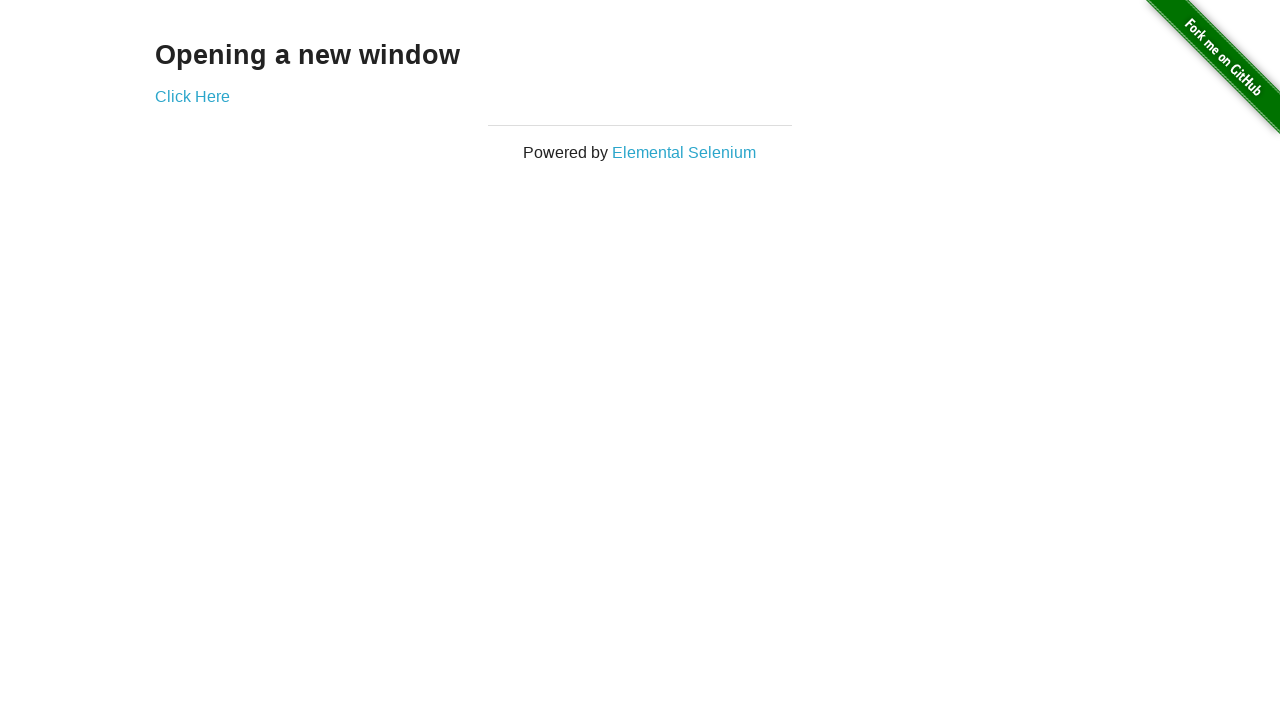

Opened a new tab
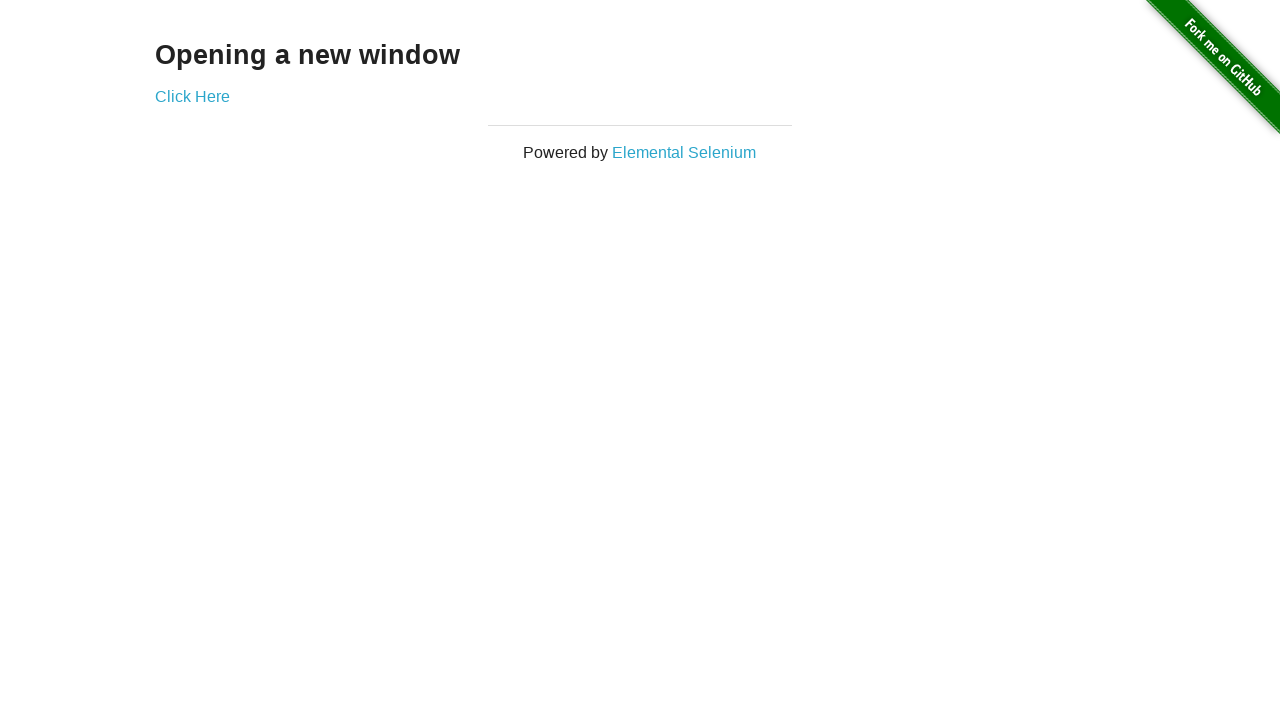

Navigated to https://the-internet.herokuapp.com/typos in new tab
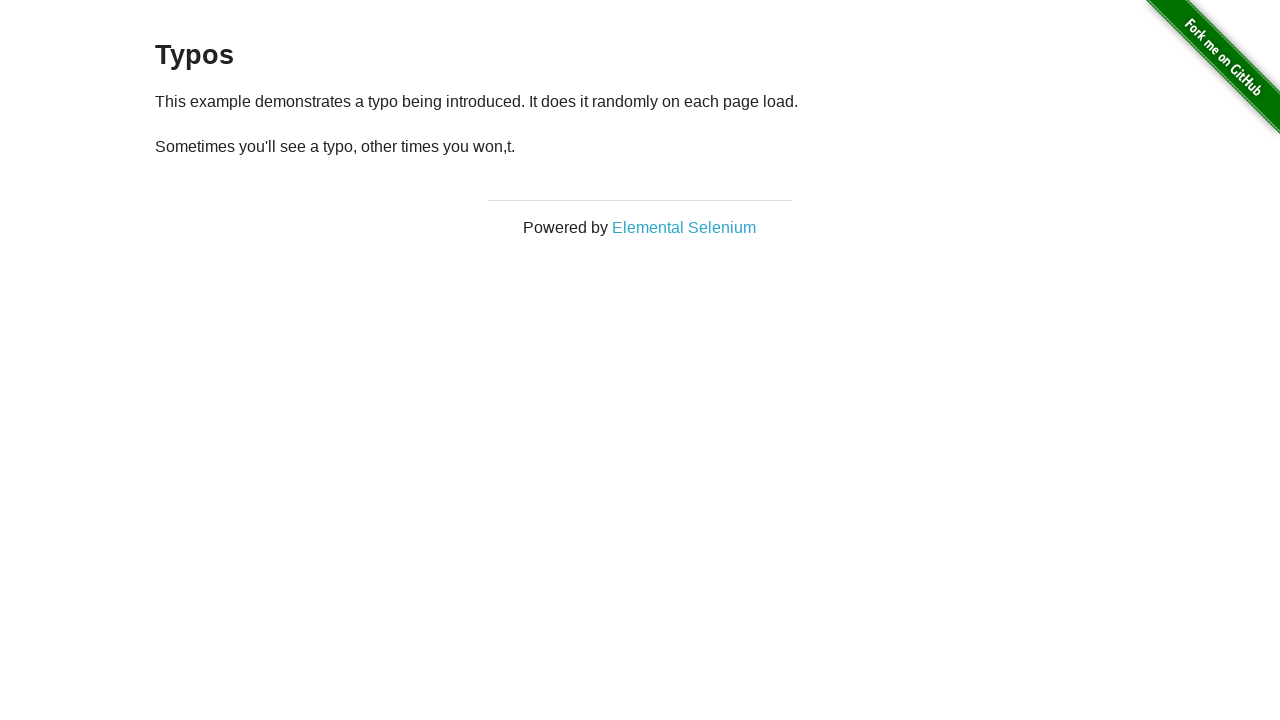

Verified two tabs are open
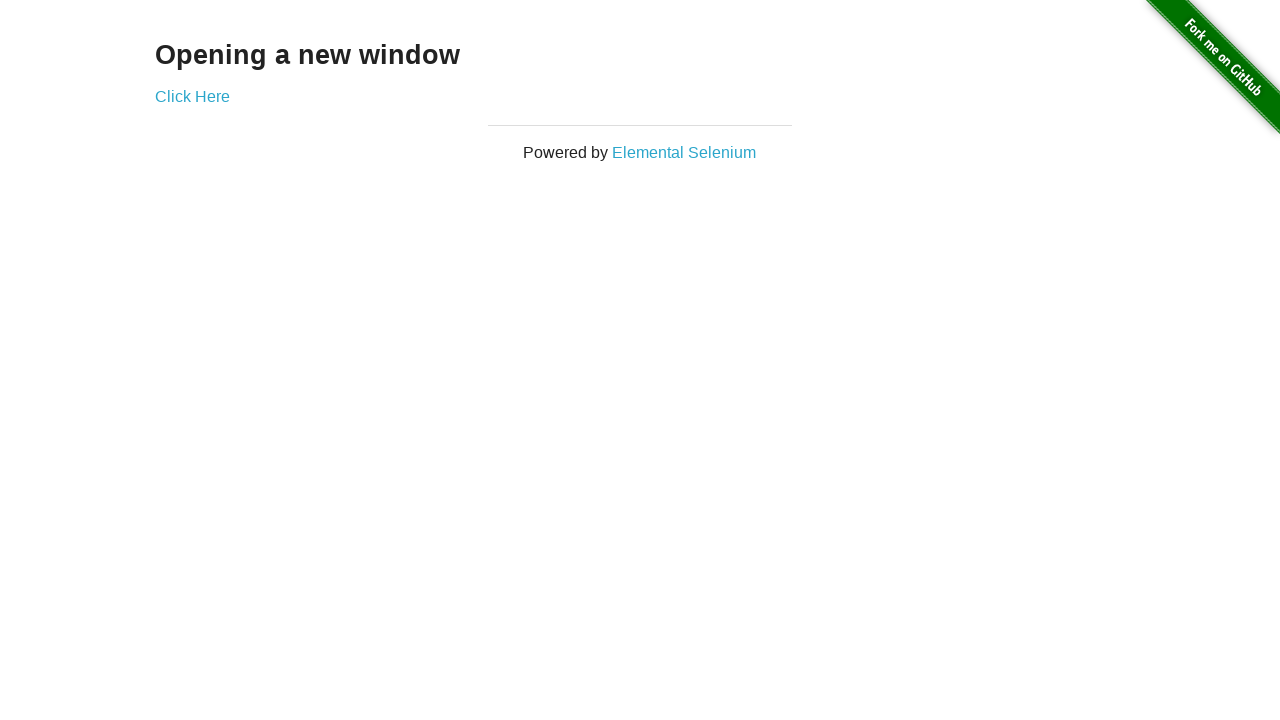

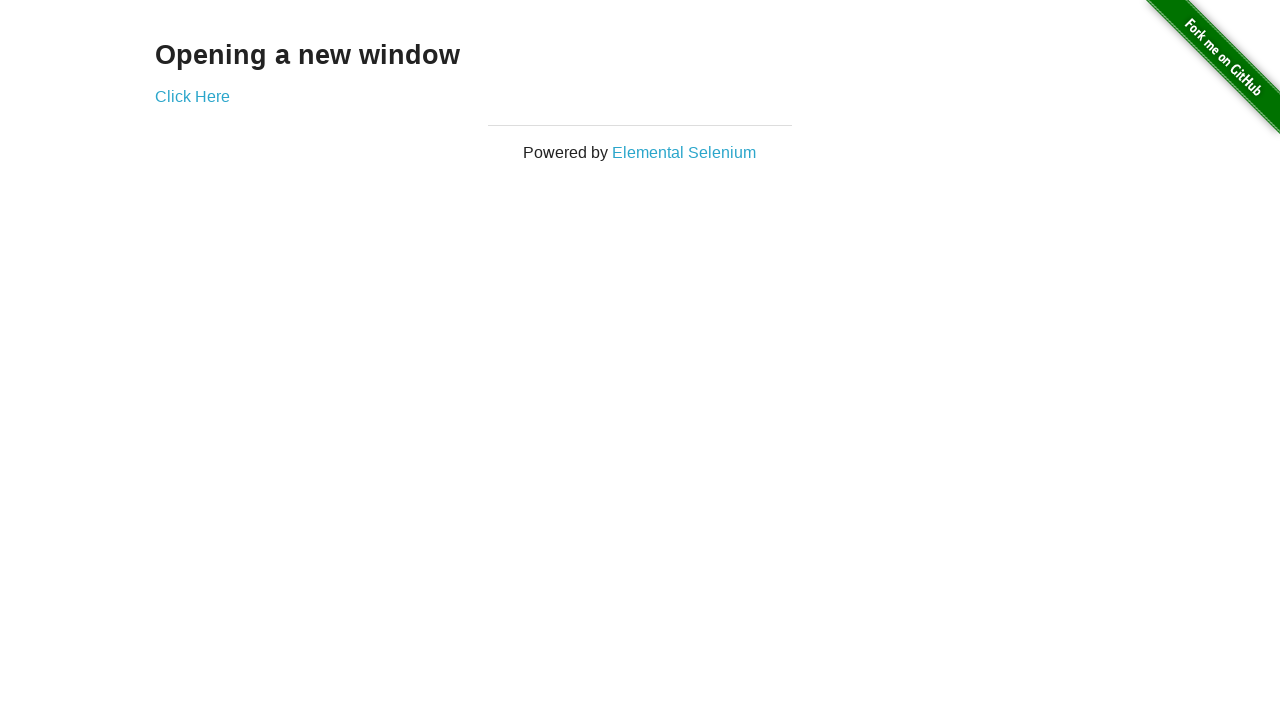